Navigates to ynet.co.il website and verifies the page loads correctly

Starting URL: http://www.ynet.co.il

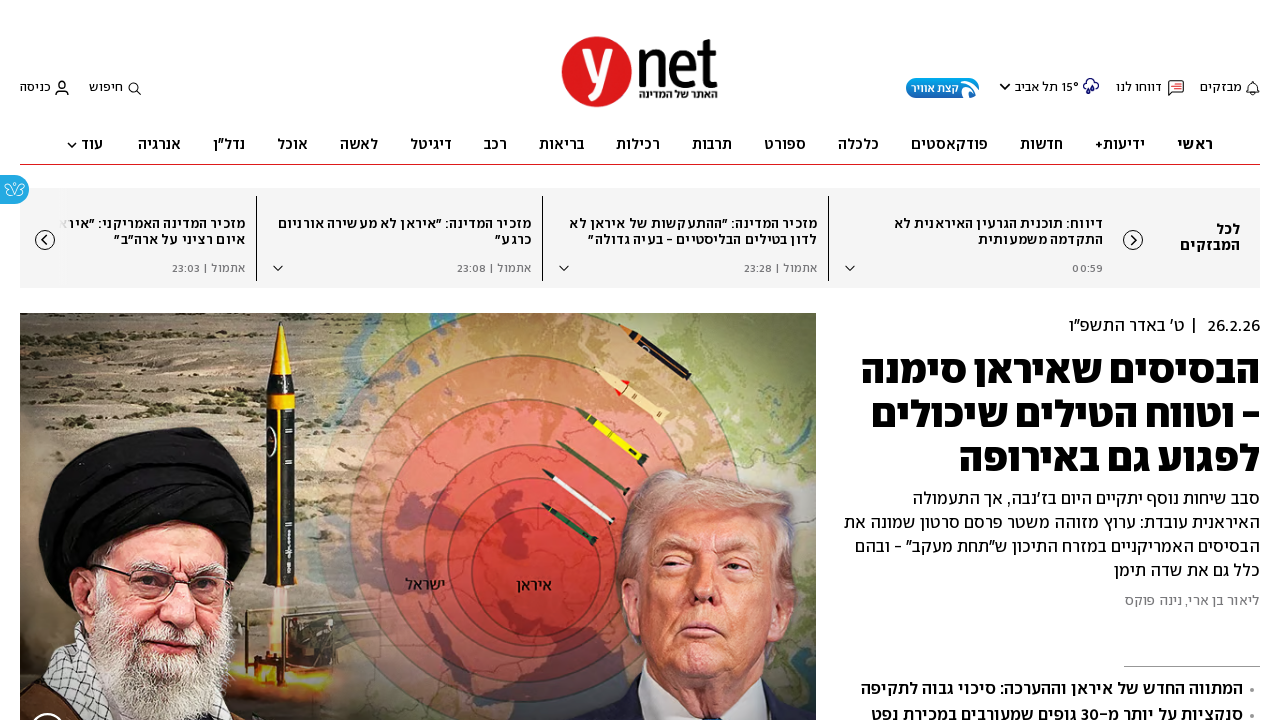

Waited for page to reach networkidle state
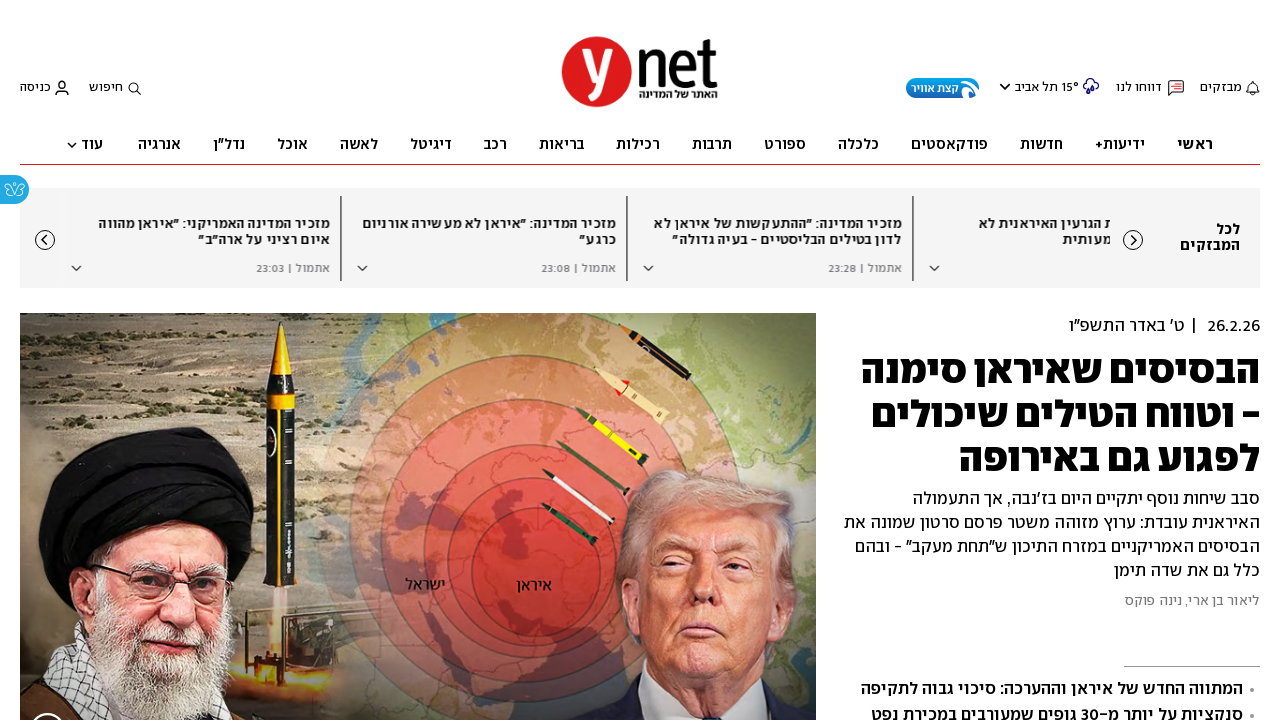

Verified page title contains 'ynet'
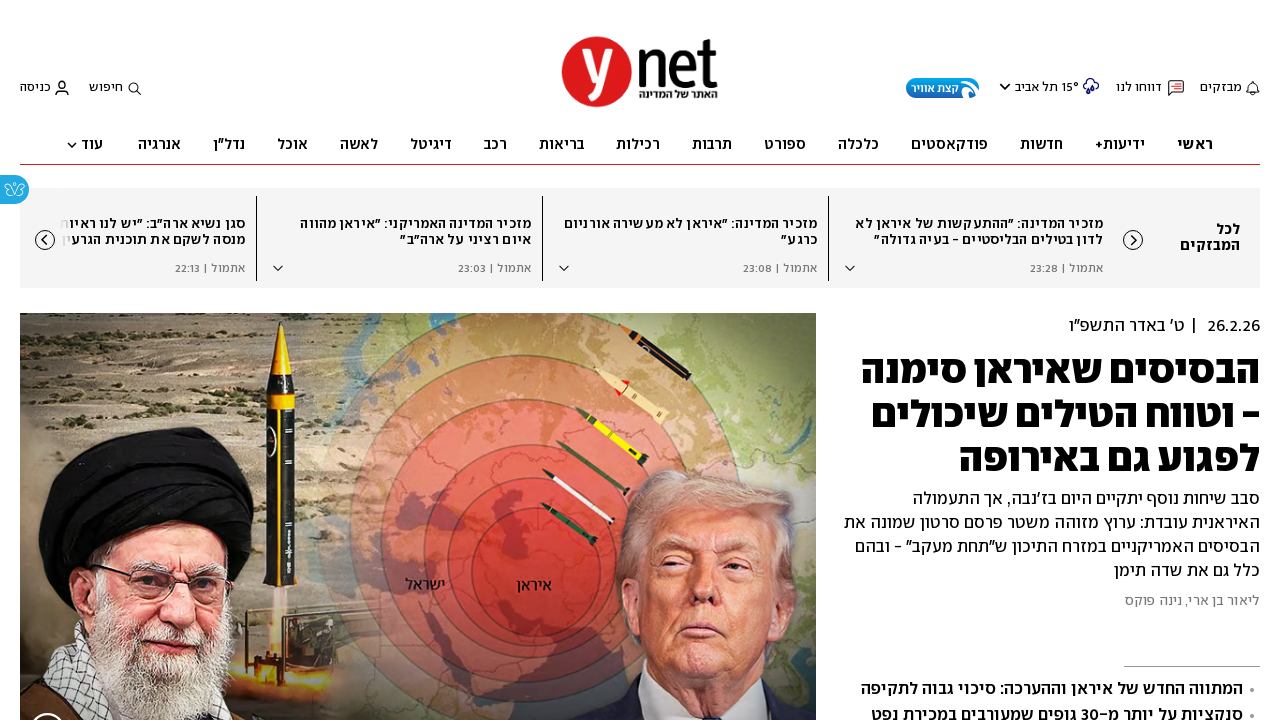

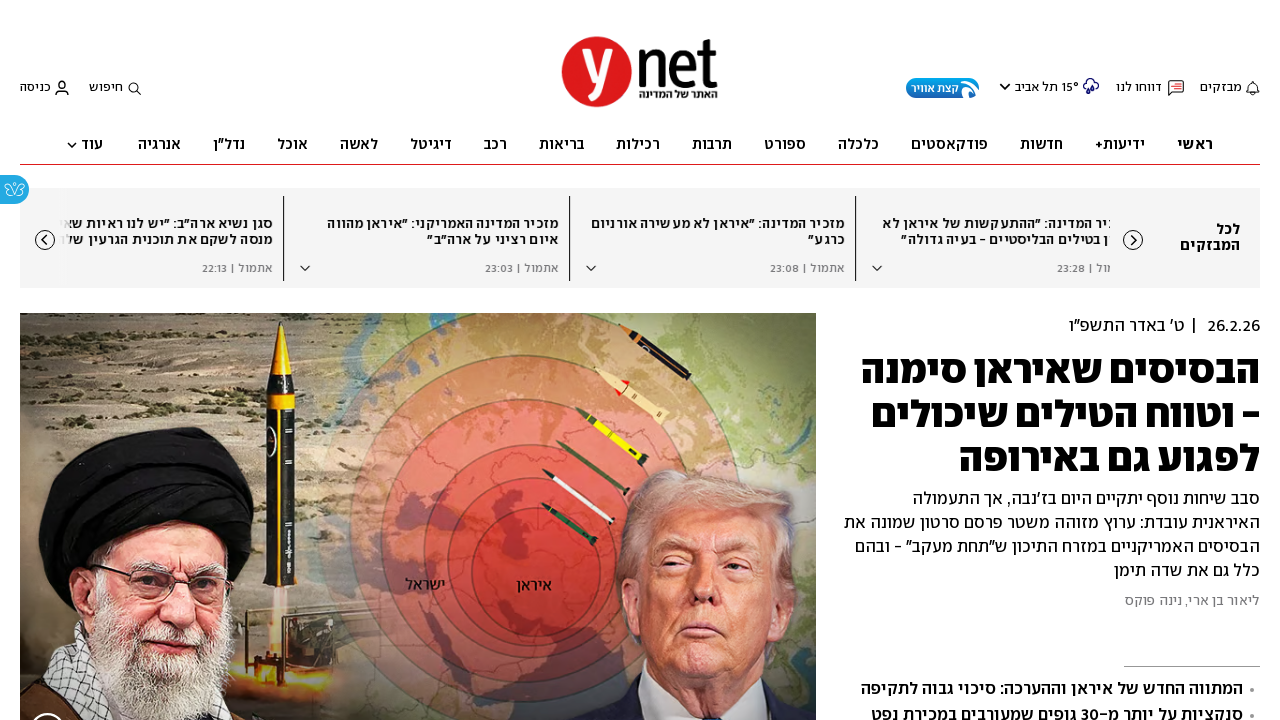